Tests a text box form by filling in username, email, current address, and permanent address fields on the DemoQA practice site.

Starting URL: https://demoqa.com/text-box

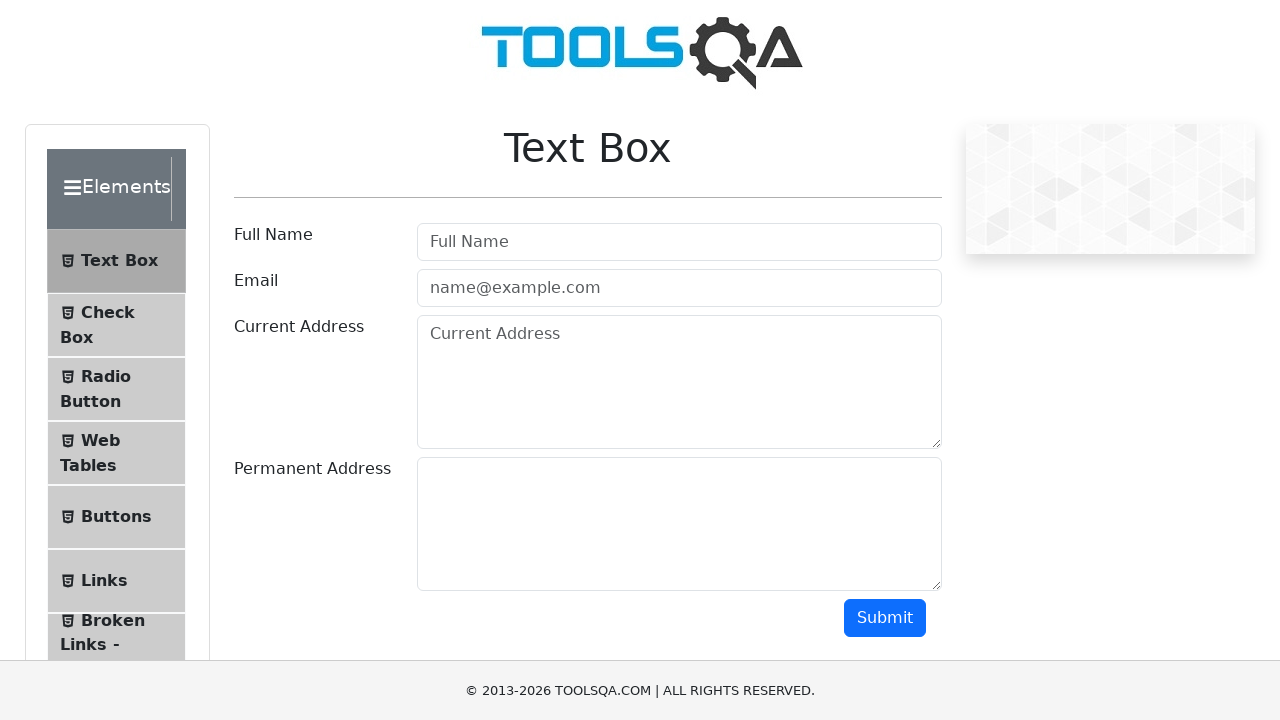

Navigated to DemoQA text box practice page
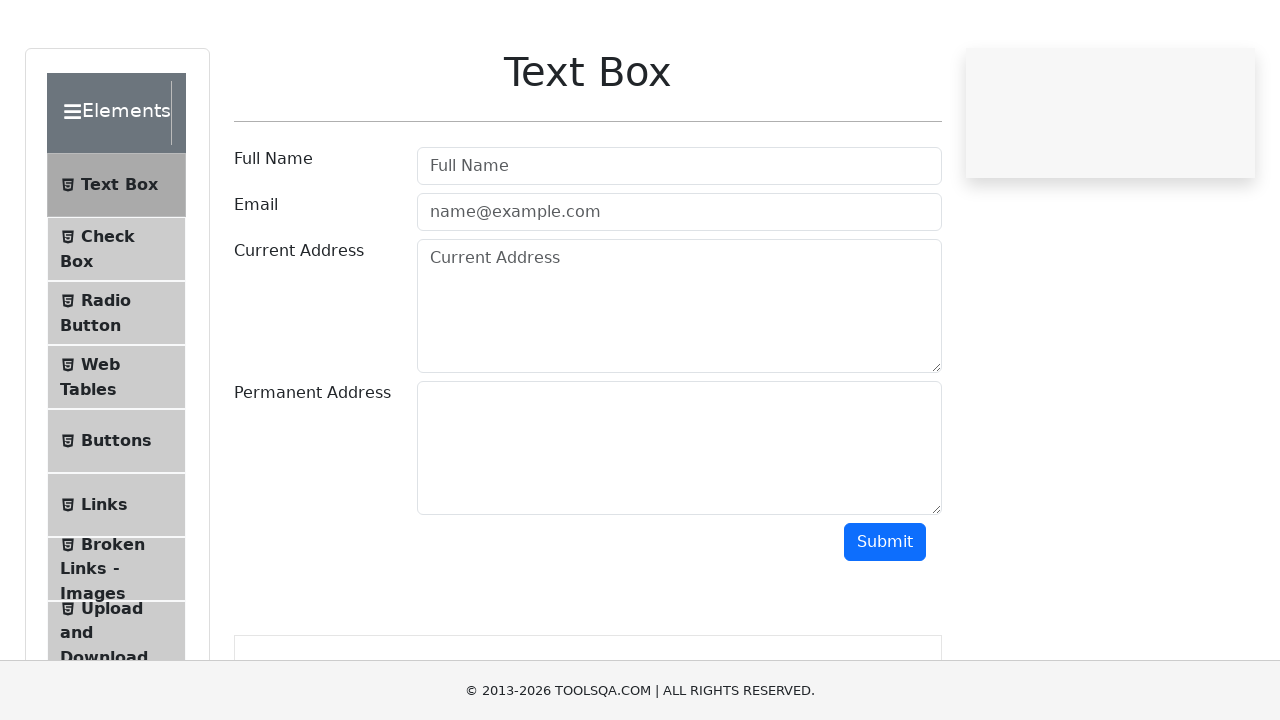

Filled username field with 'Divyaraj' on //*[contains(@type,'text') and contains(@id,'Name')]
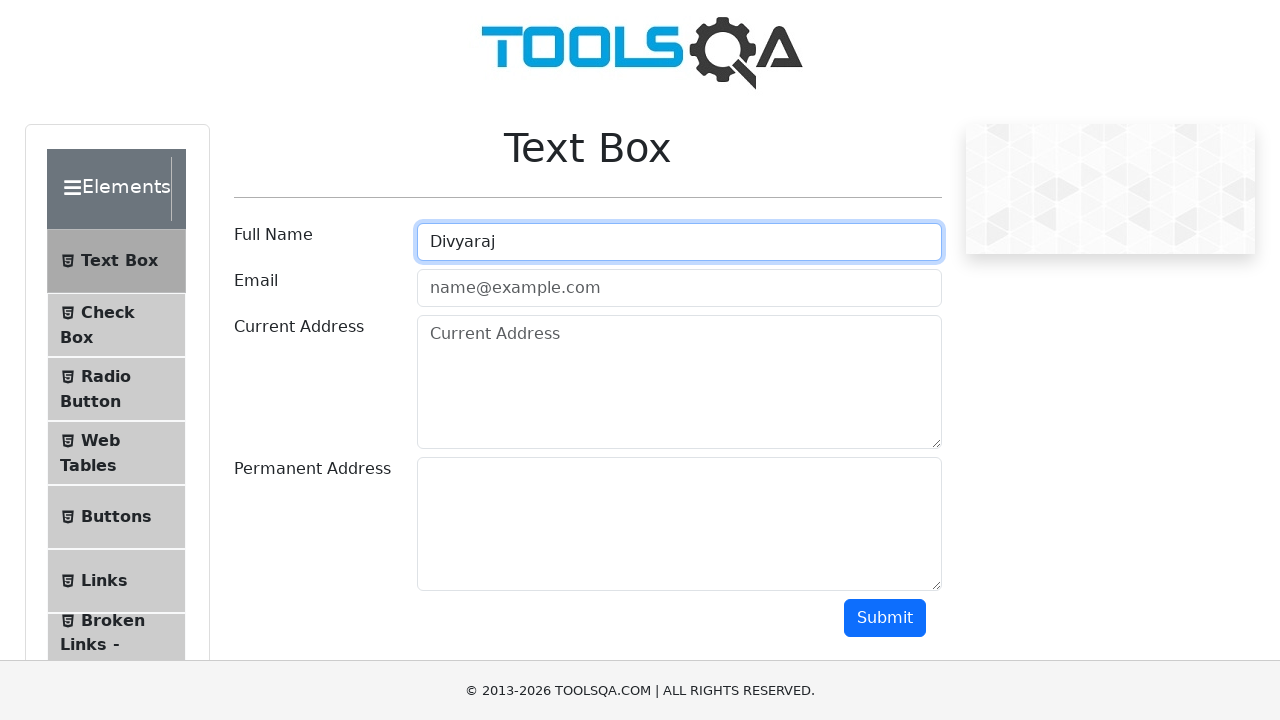

Filled email field with 'abc@gmail.com' on //*[contains(@type,'email')]
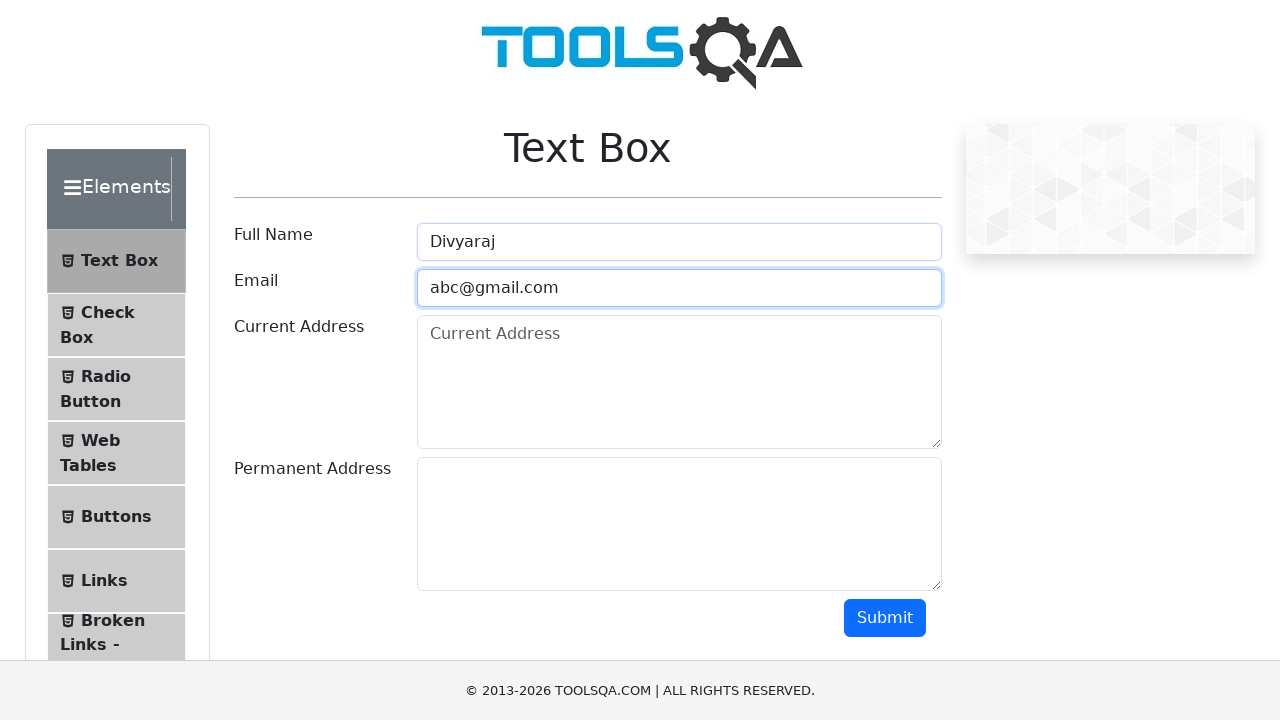

Filled current address field with 'Hello this is current address text area' on //*[contains(@id,'curr') and contains(@class,'form-control')]
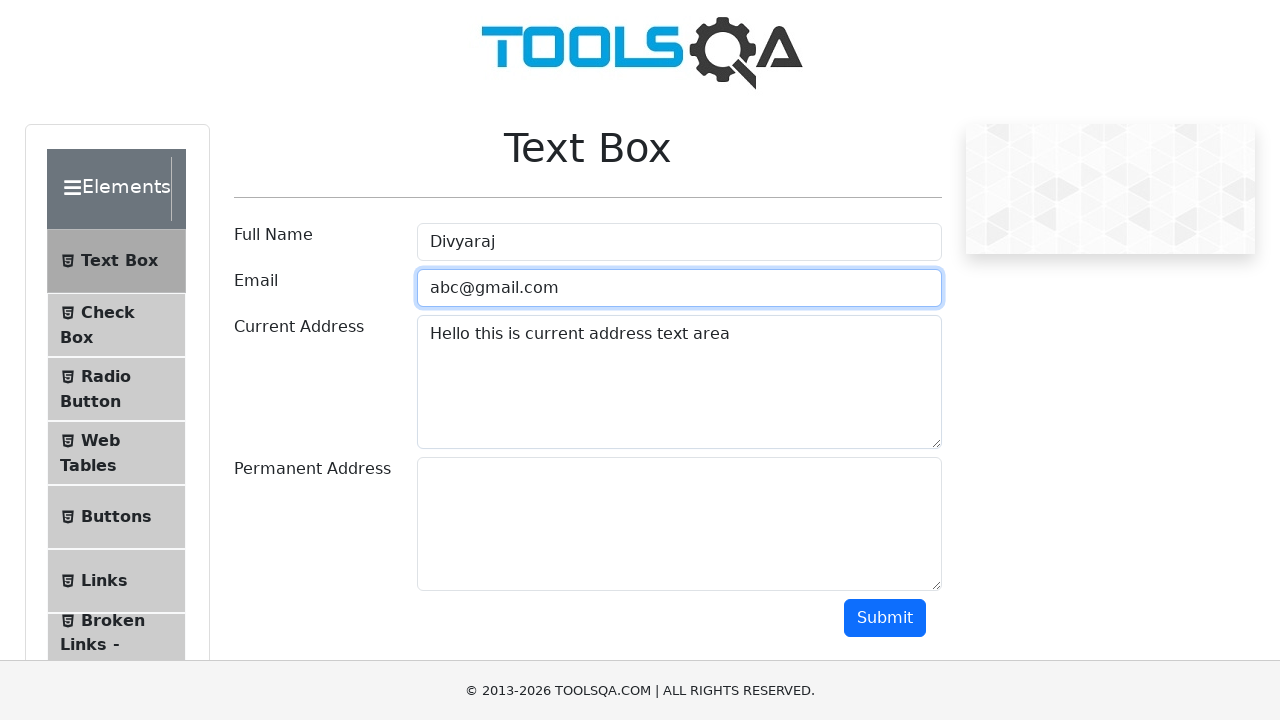

Filled permanent address field with 'Hello this is permanent text area' on //*[contains(@id,'perm') and contains(@class,'form-control')]
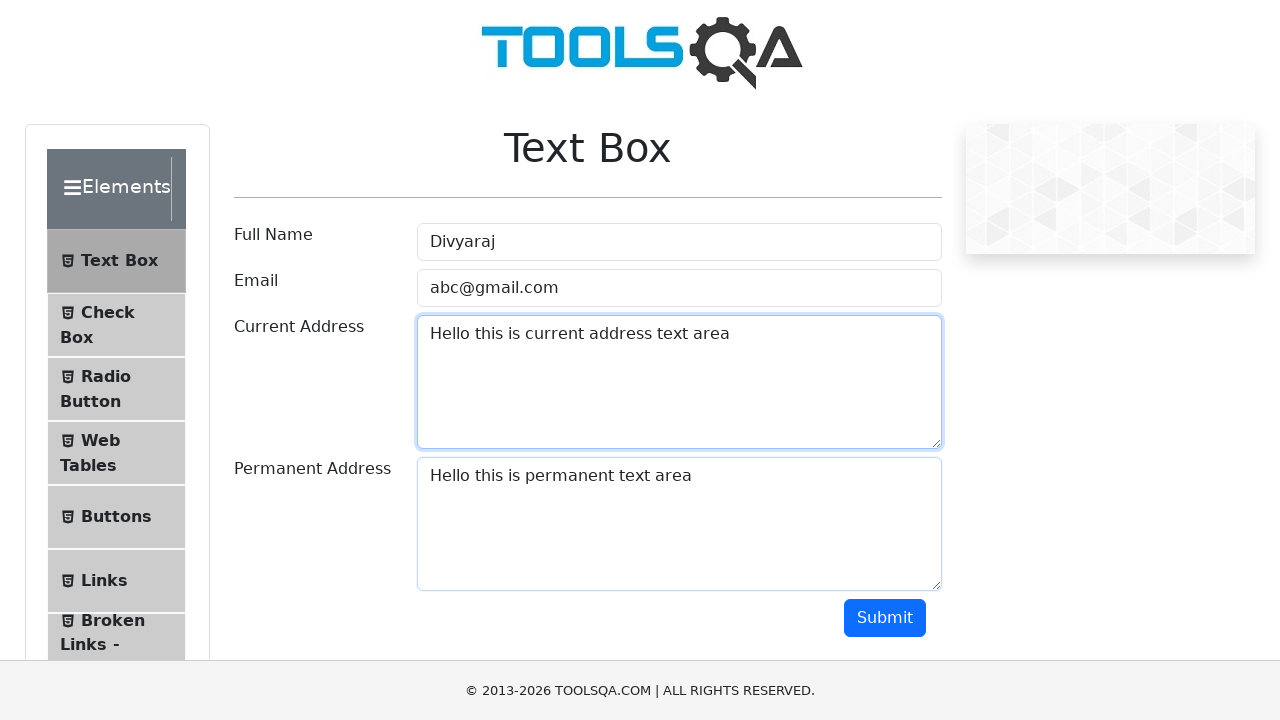

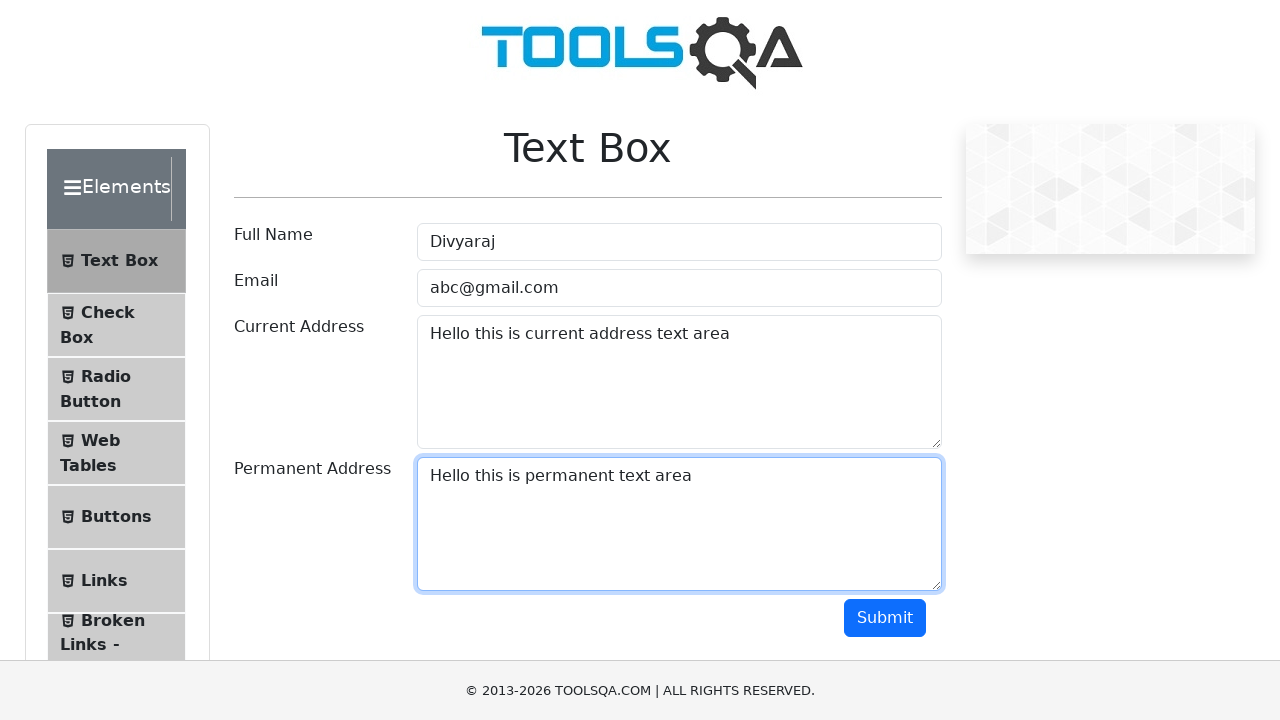